Tests multi-select functionality using Ctrl+Click to select specific non-consecutive items in a grid

Starting URL: https://jqueryui.com/resources/demos/selectable/display-grid.html

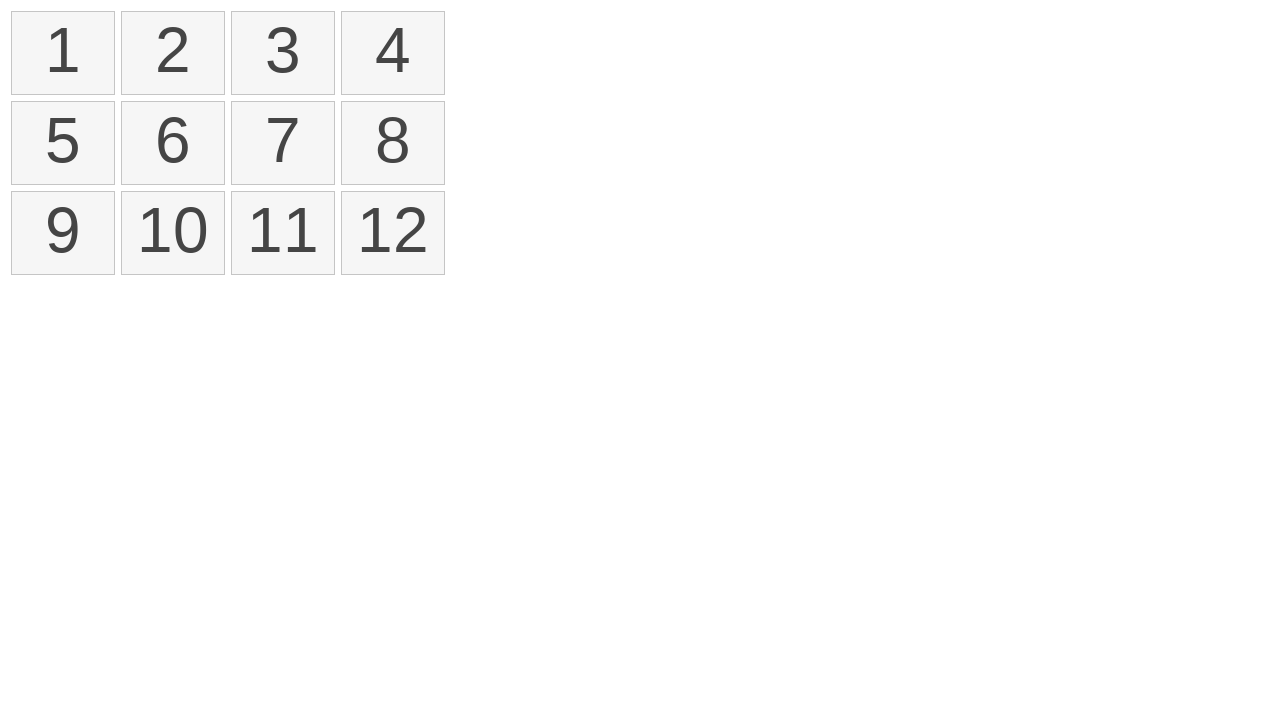

Located all selectable items in the grid
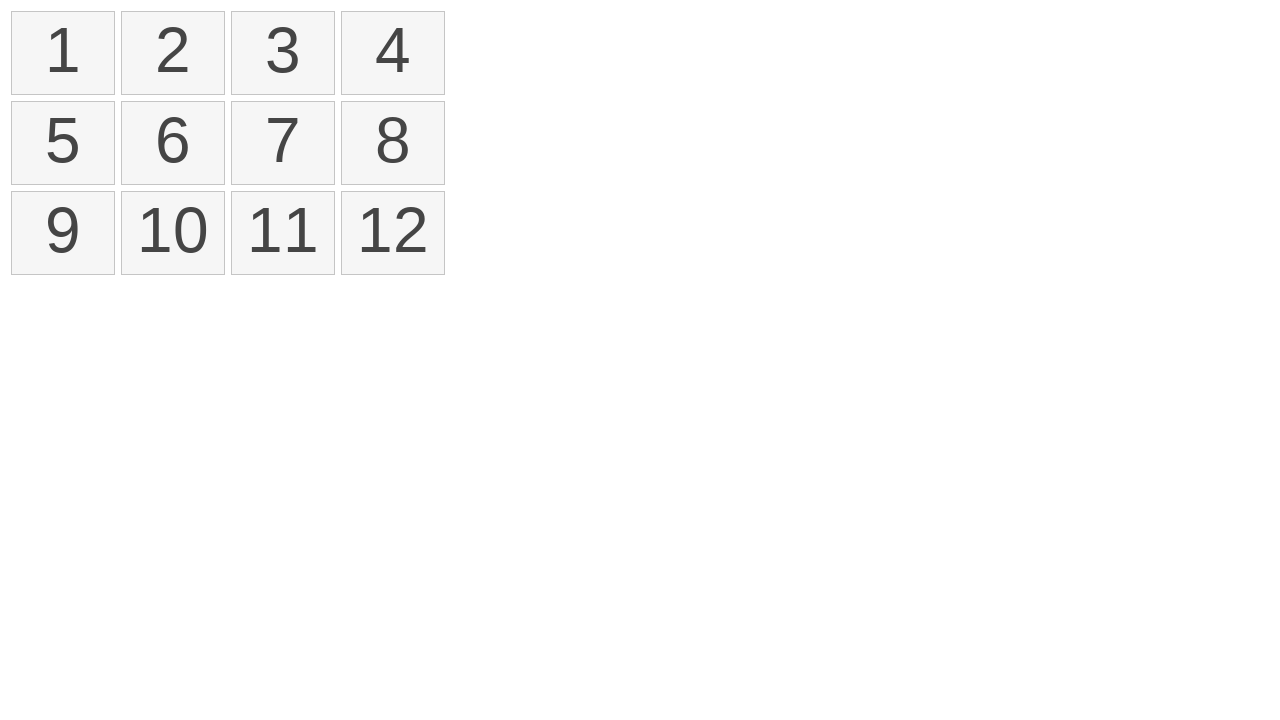

Pressed down Control key to enable multi-select mode
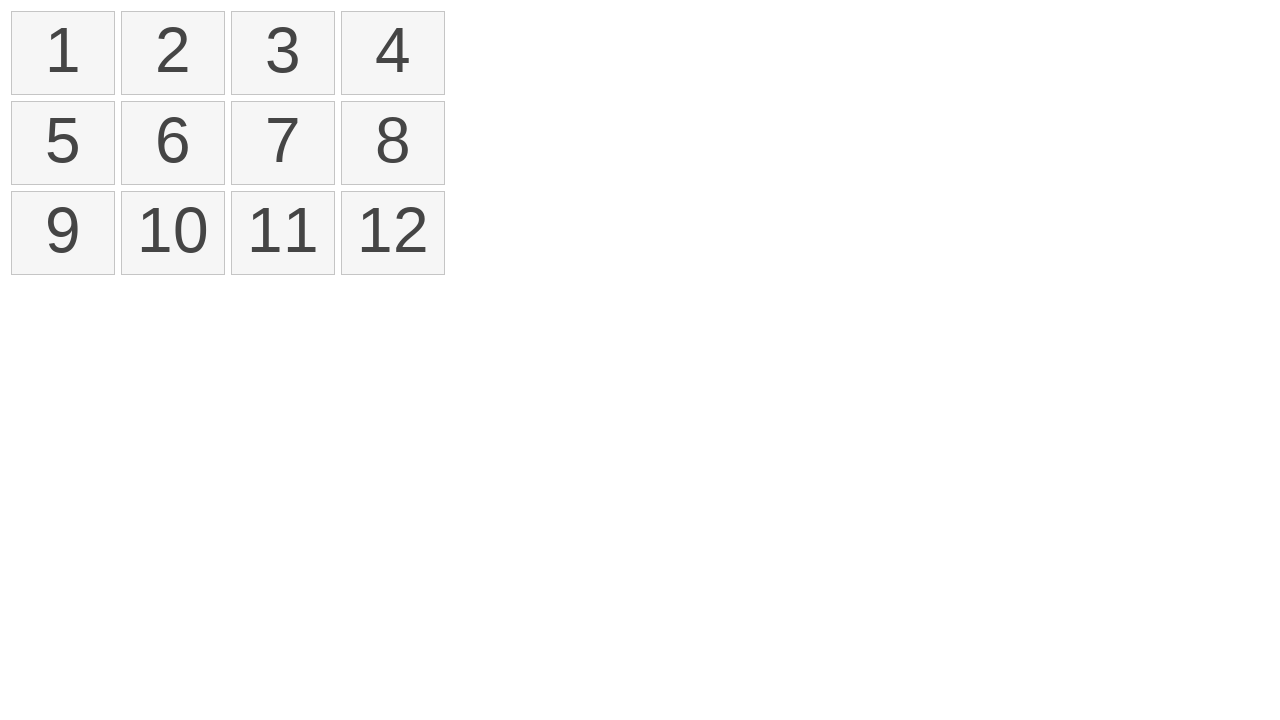

Ctrl+Clicked item at index 0 at (63, 53) on xpath=//ol[@id='selectable']//li >> nth=0
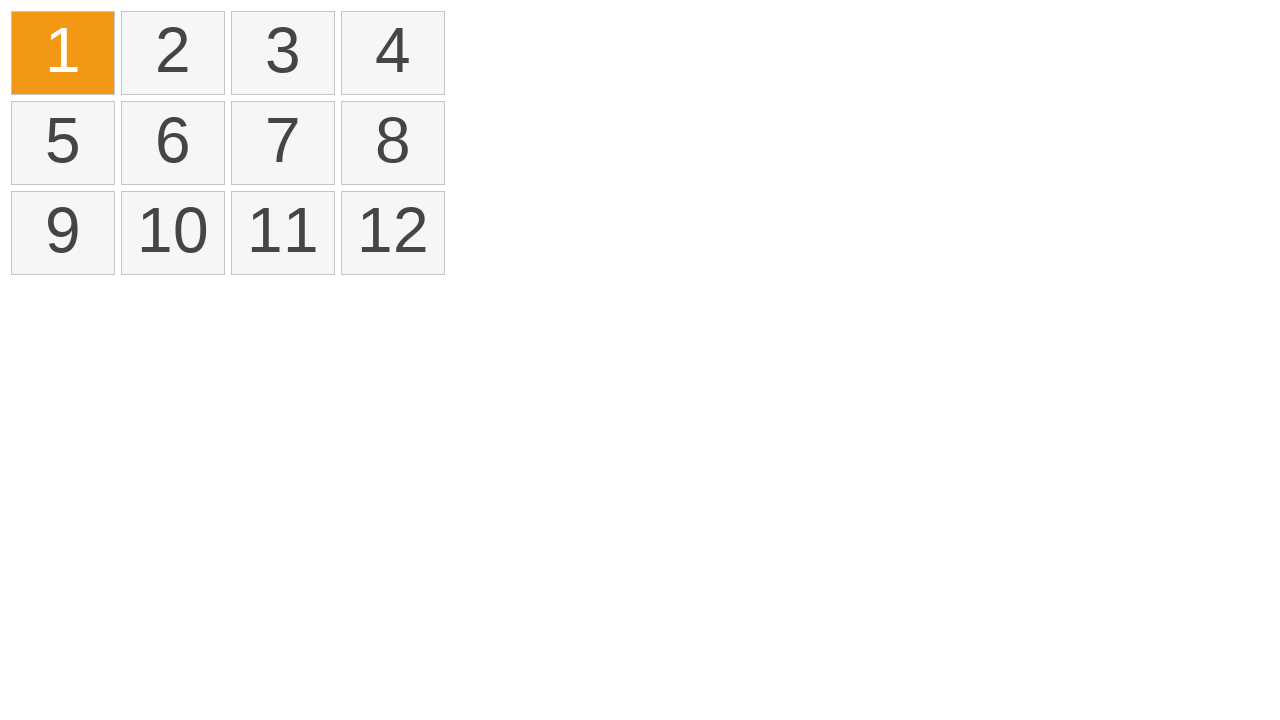

Ctrl+Clicked item at index 3 at (393, 53) on xpath=//ol[@id='selectable']//li >> nth=3
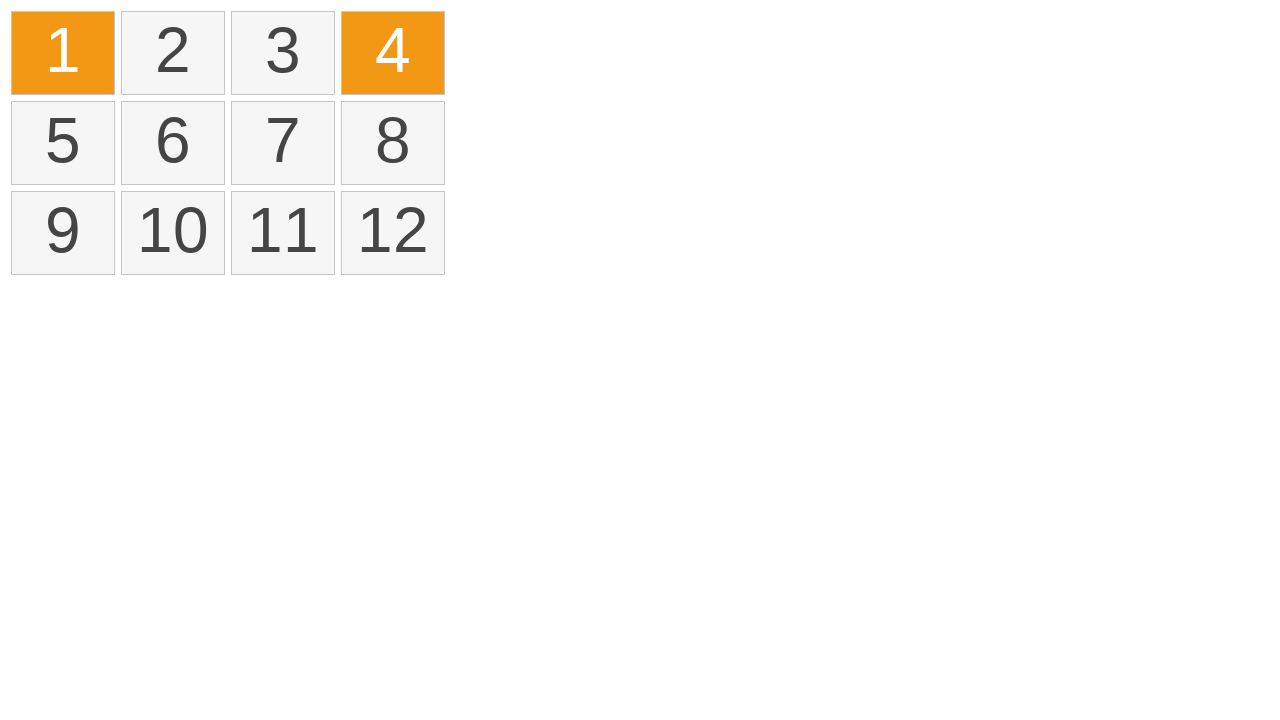

Ctrl+Clicked item at index 7 at (393, 143) on xpath=//ol[@id='selectable']//li >> nth=7
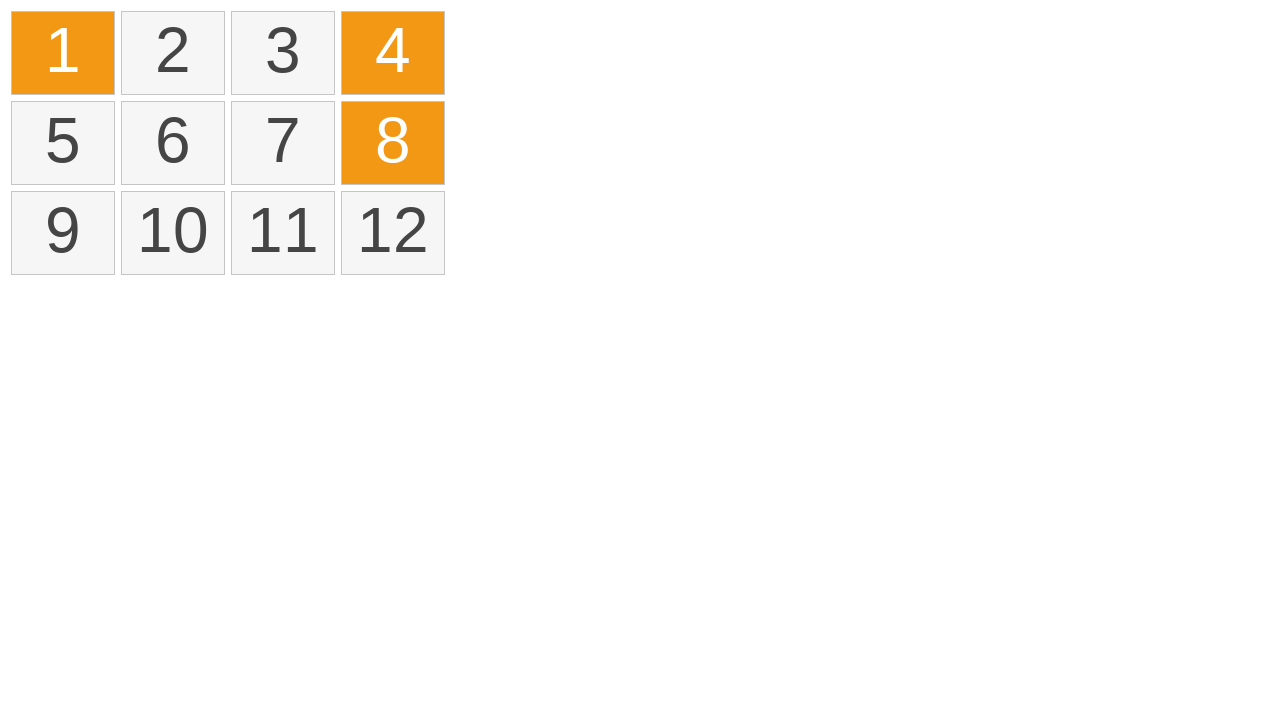

Ctrl+Clicked item at index 9 at (173, 233) on xpath=//ol[@id='selectable']//li >> nth=9
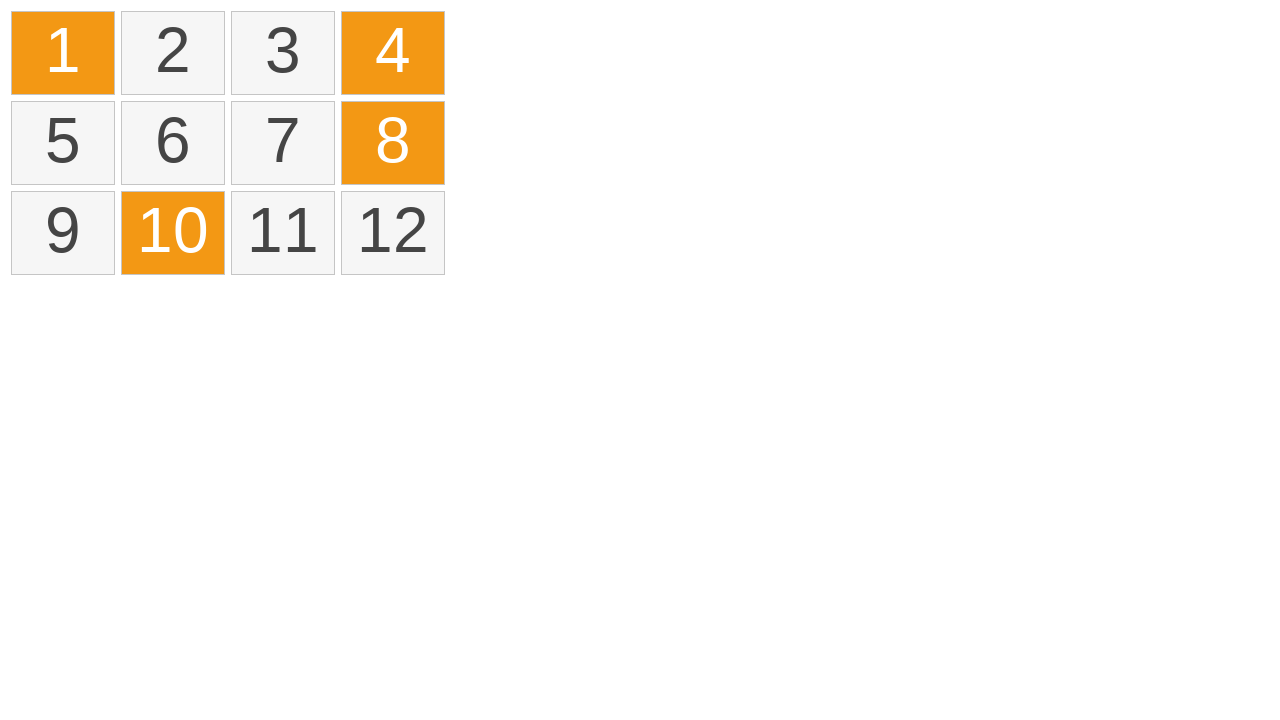

Ctrl+Clicked item at index 11 at (393, 233) on xpath=//ol[@id='selectable']//li >> nth=11
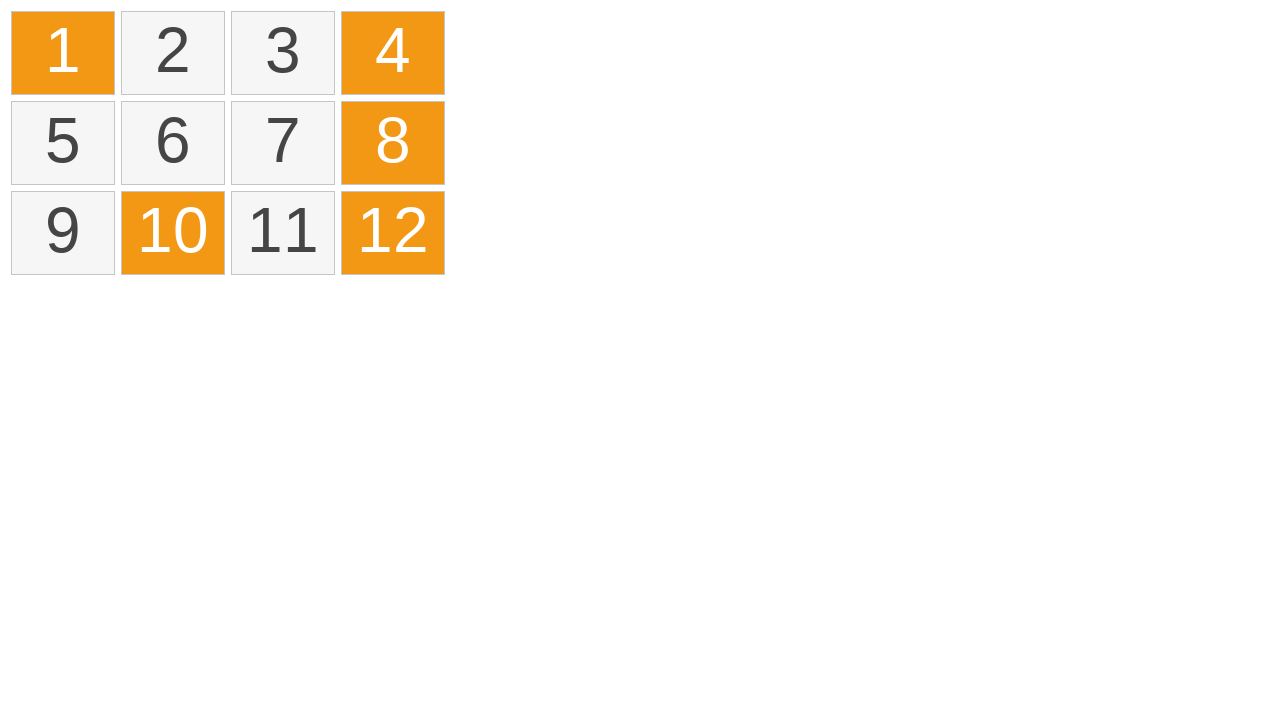

Released Control key to end multi-select mode
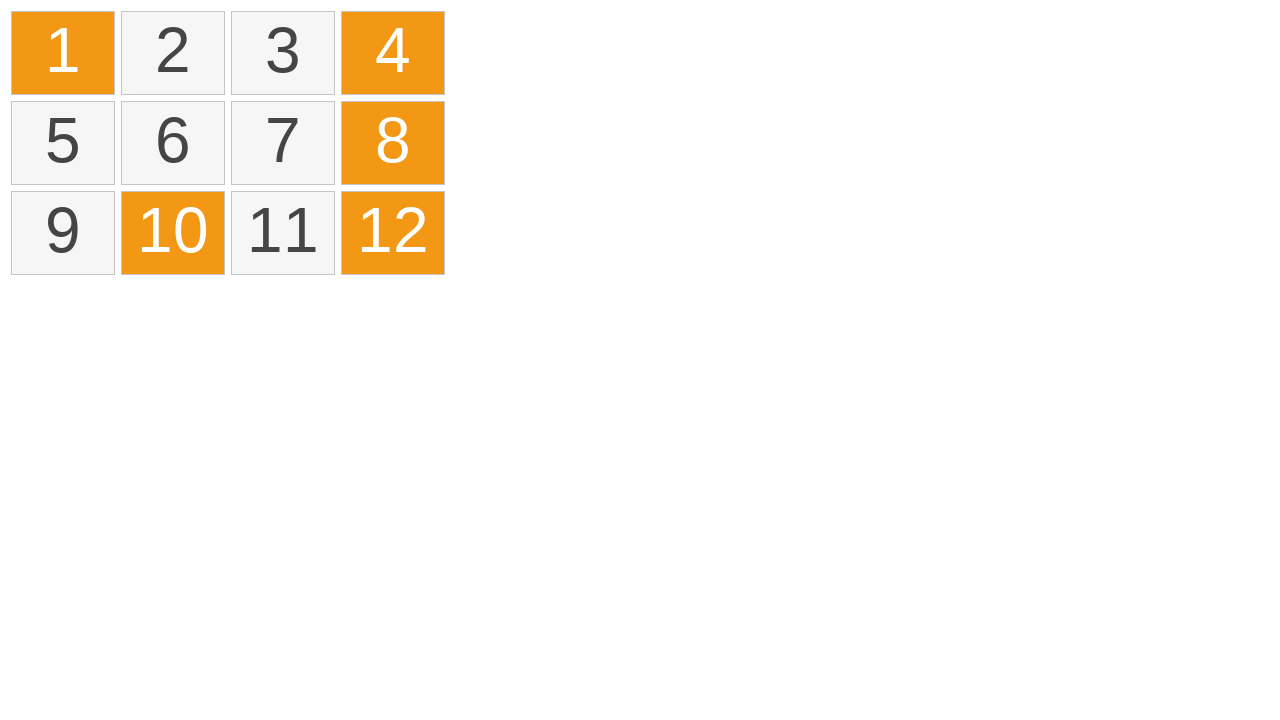

Waited 500ms for selection to be applied
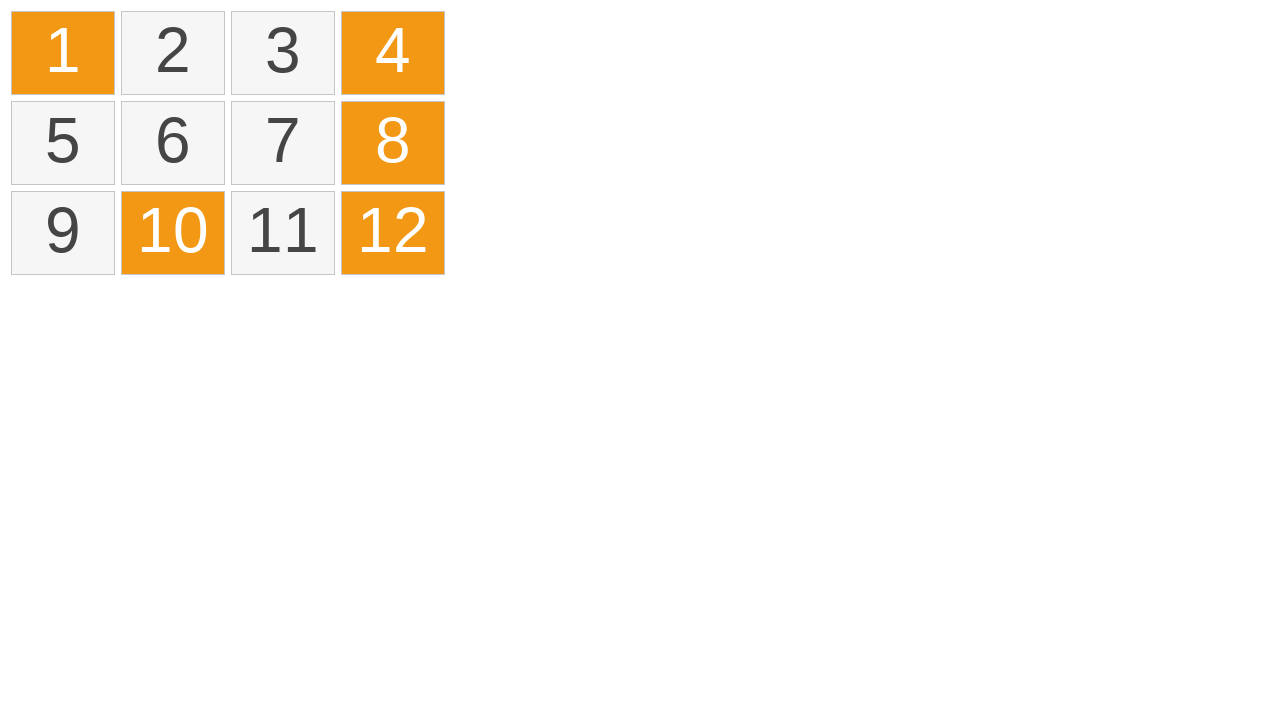

Located all selected items to verify multi-select completed successfully
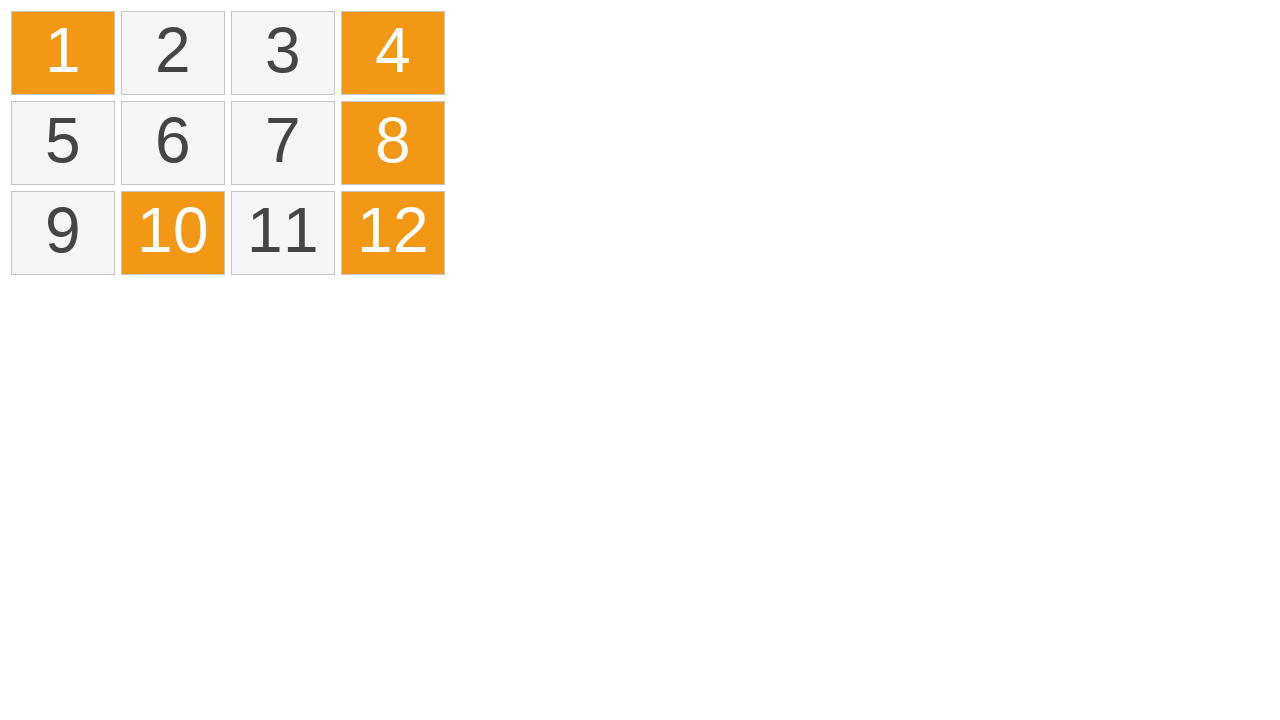

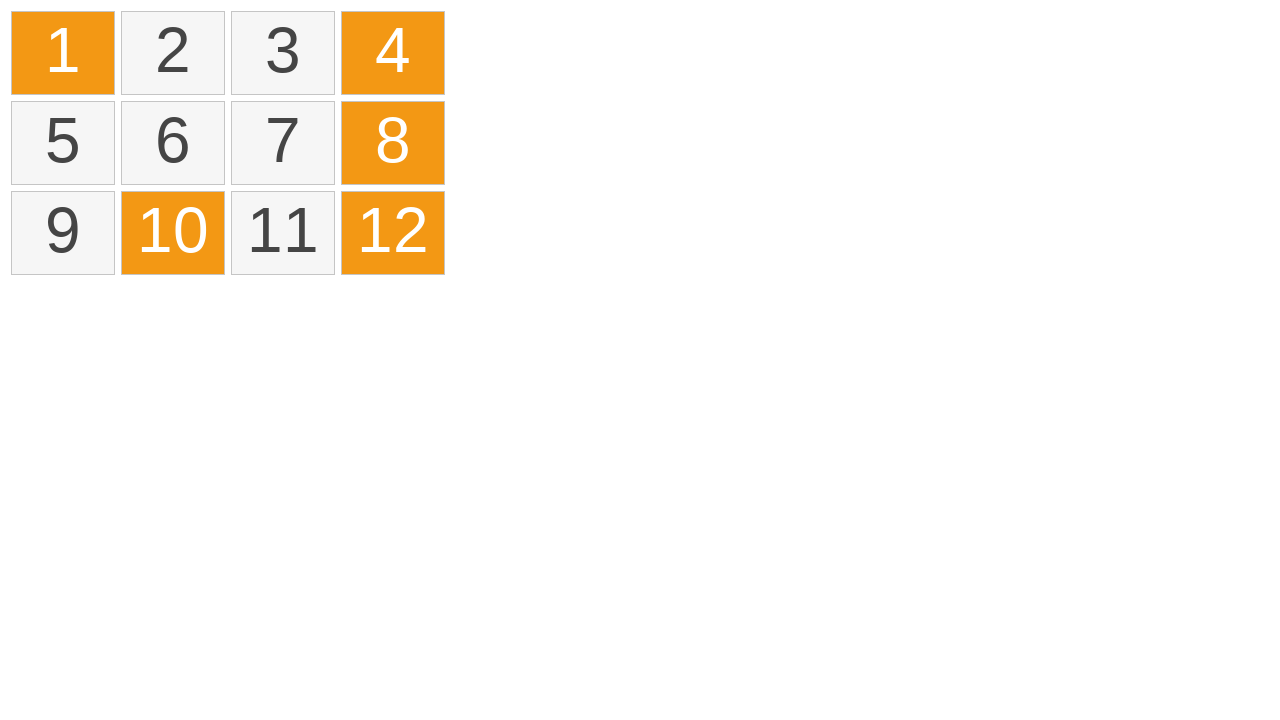